Tests page scrolling functionality by scrolling down a specified amount on the page

Starting URL: https://ceshiren.com/

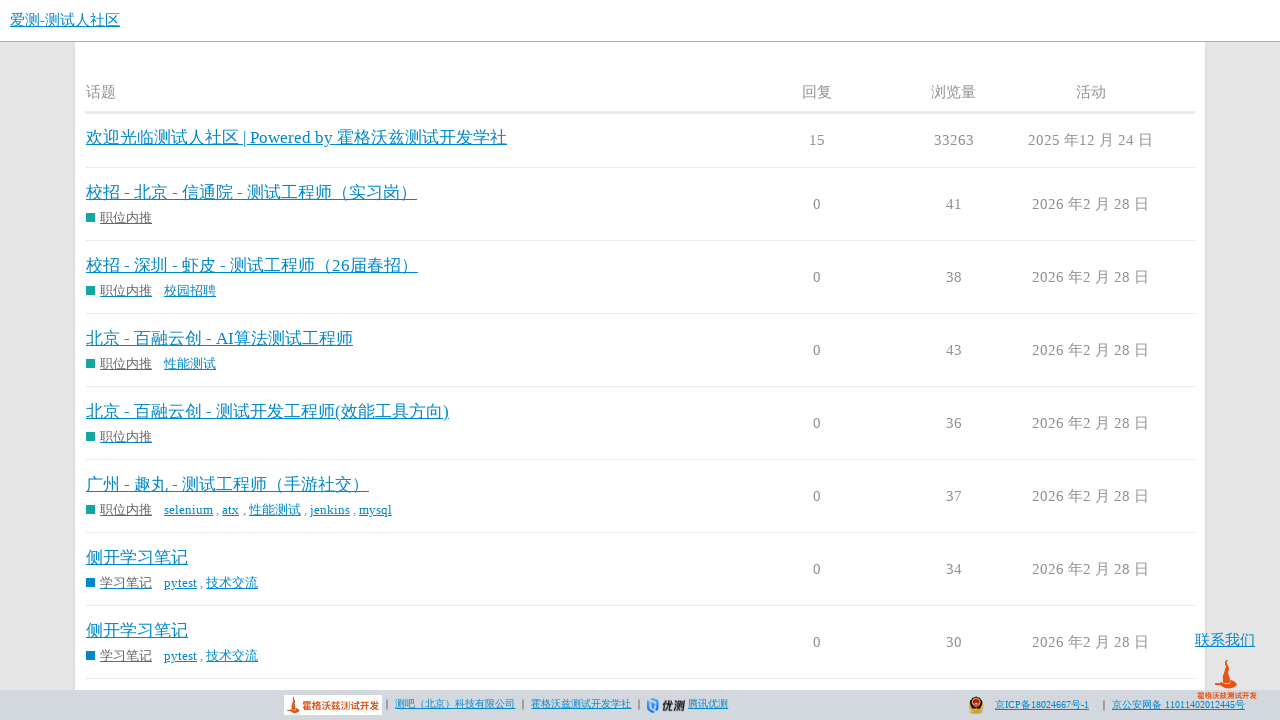

Navigated to https://ceshiren.com/
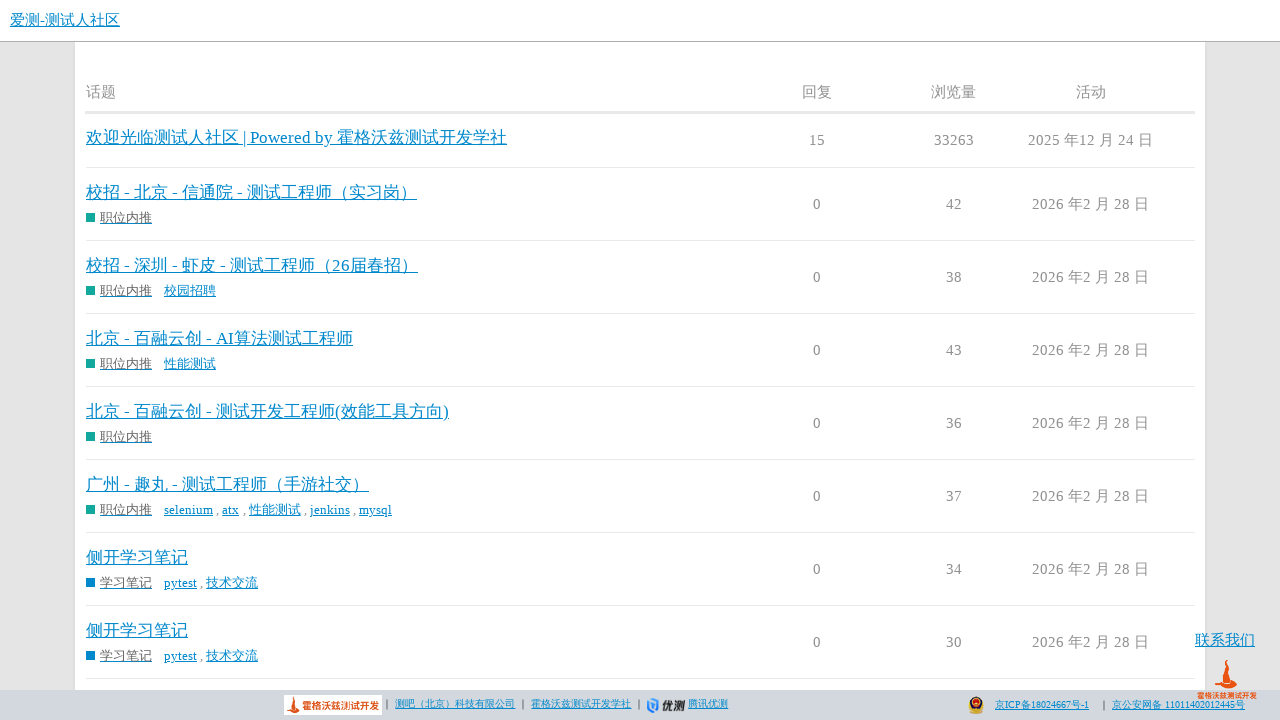

Scrolled down the page by 10000 pixels
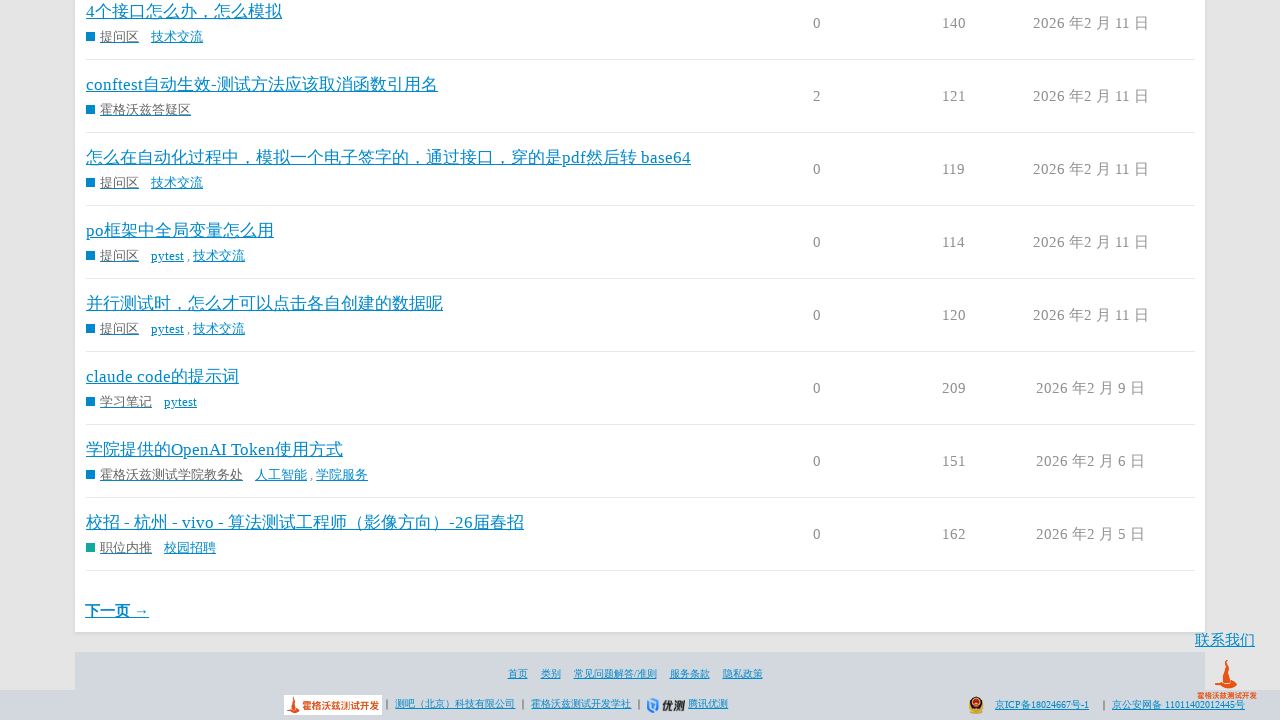

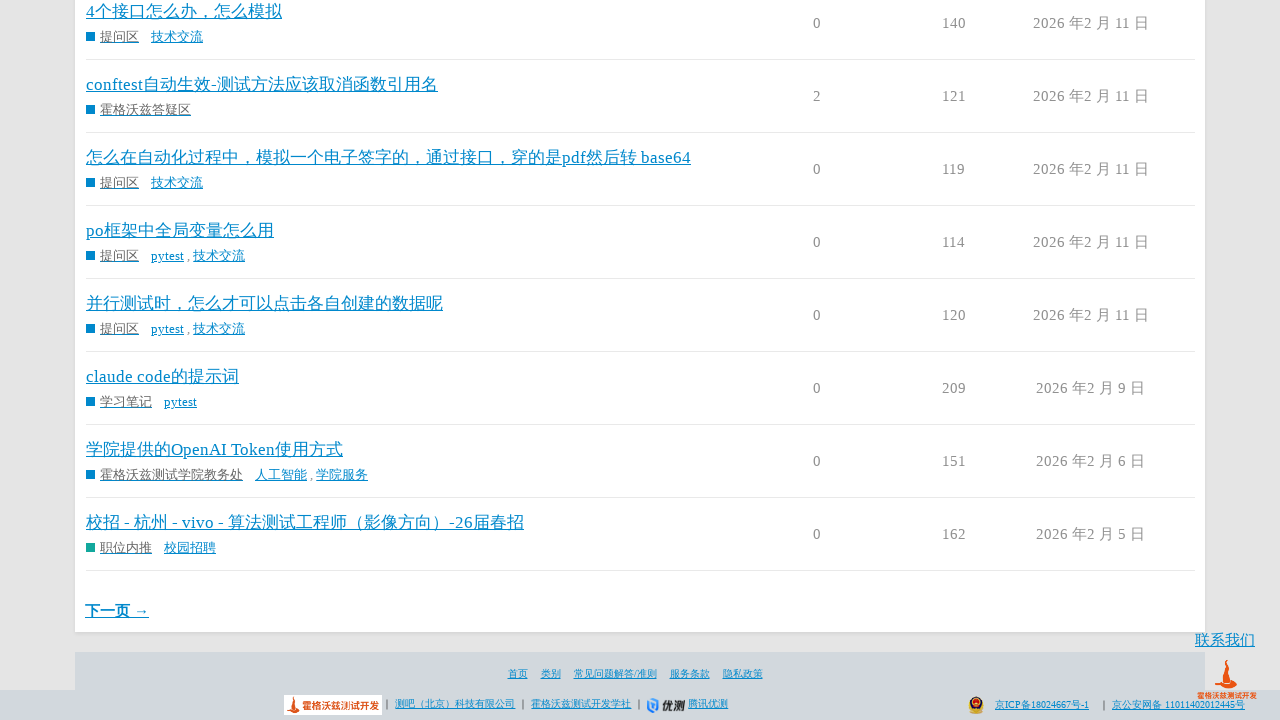